Tests JavaScript prompt alert functionality by clicking to trigger a prompt, entering text into the alert, and accepting it

Starting URL: https://demo.automationtesting.in/Alerts.html

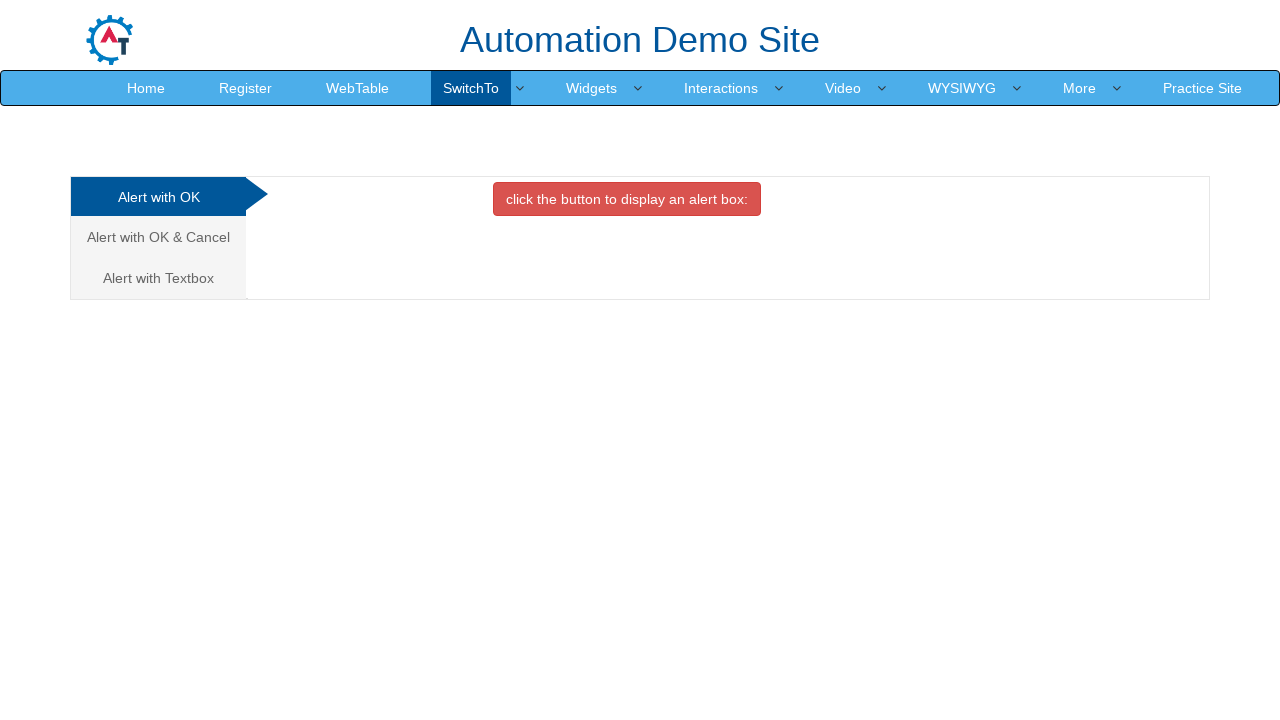

Clicked on the Textbox tab for prompt alerts at (158, 278) on a[href='#Textbox']
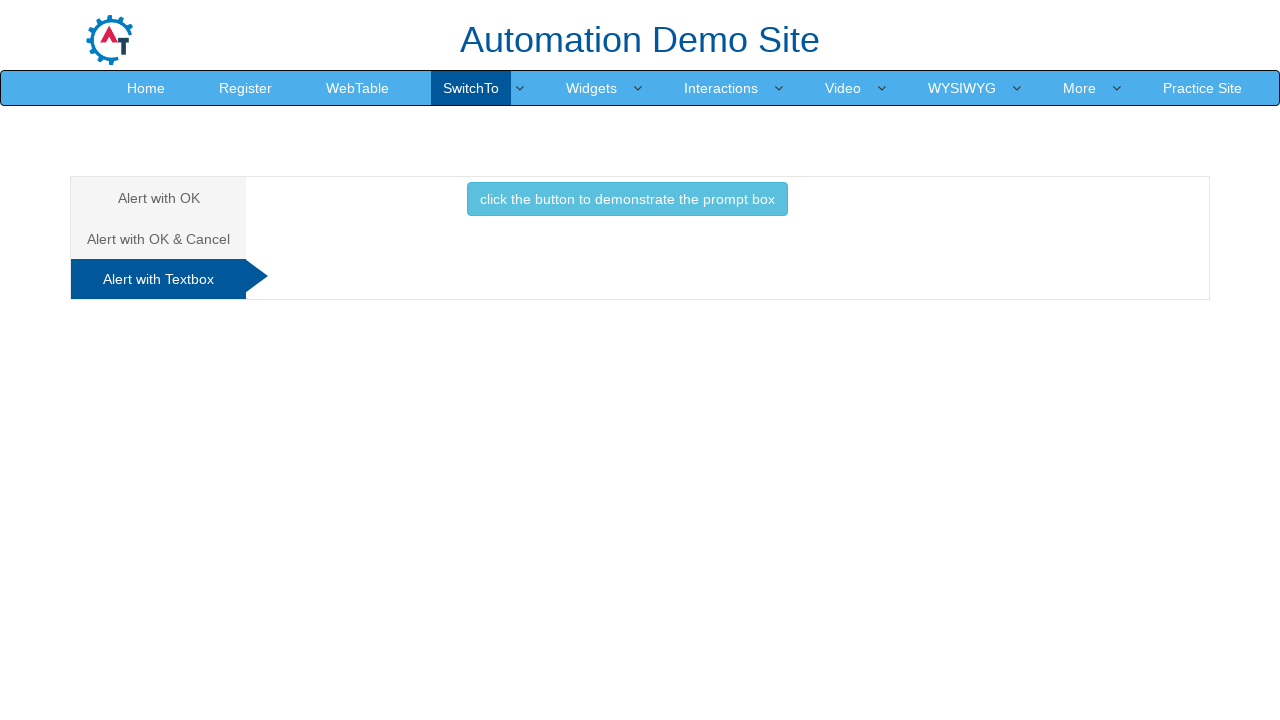

Clicked button to trigger the prompt box at (627, 199) on button[onclick='promptbox()']
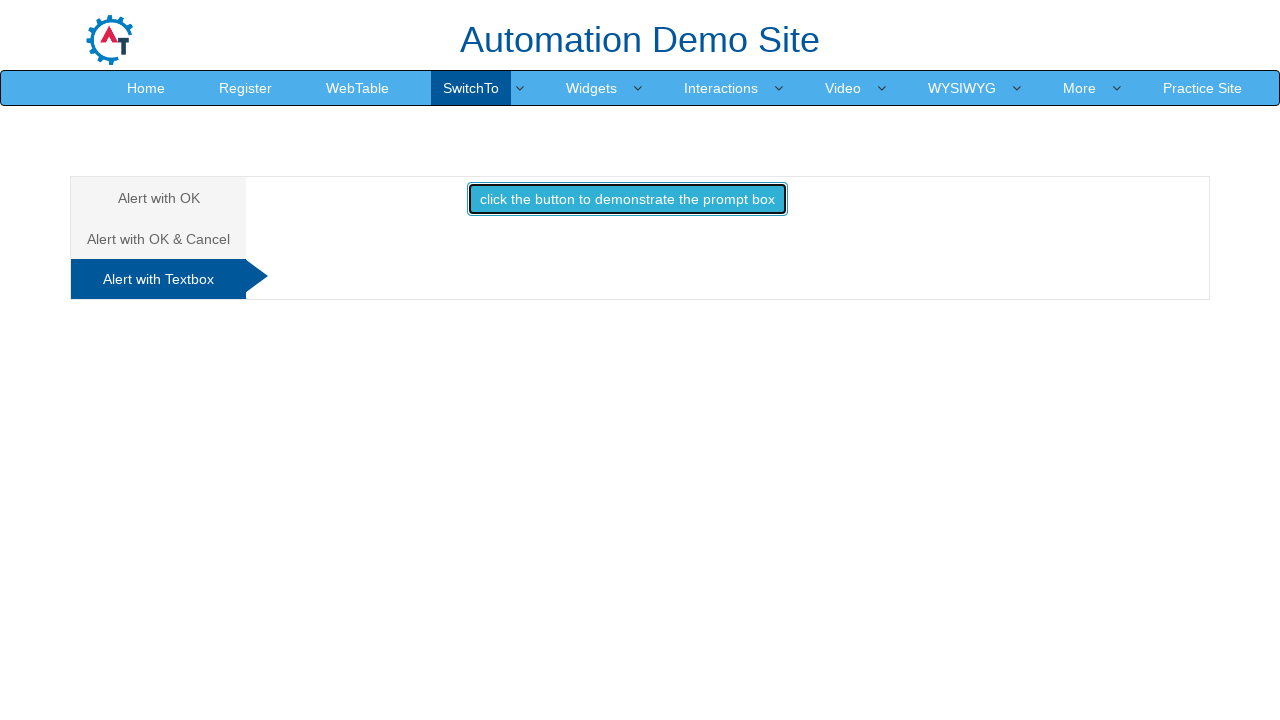

Set up dialog handler to accept prompt with text 'Shubha'
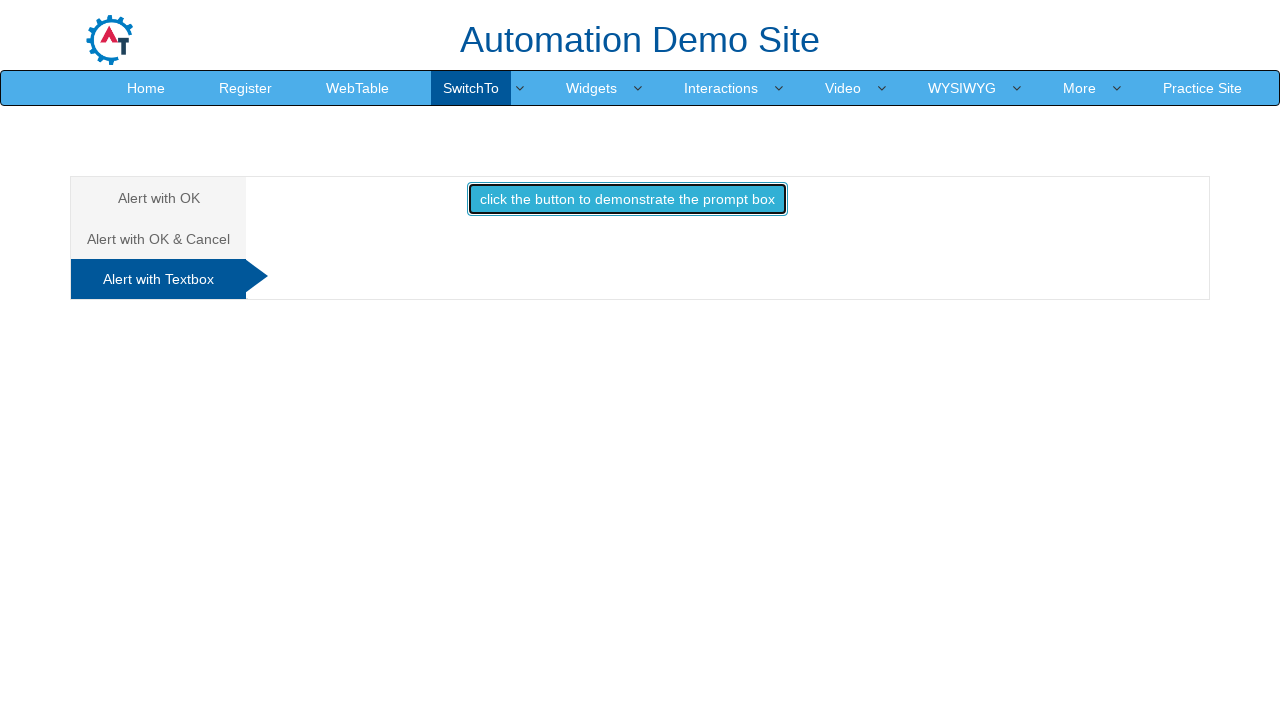

Re-clicked button to trigger the prompt box with dialog handler active at (627, 199) on button[onclick='promptbox()']
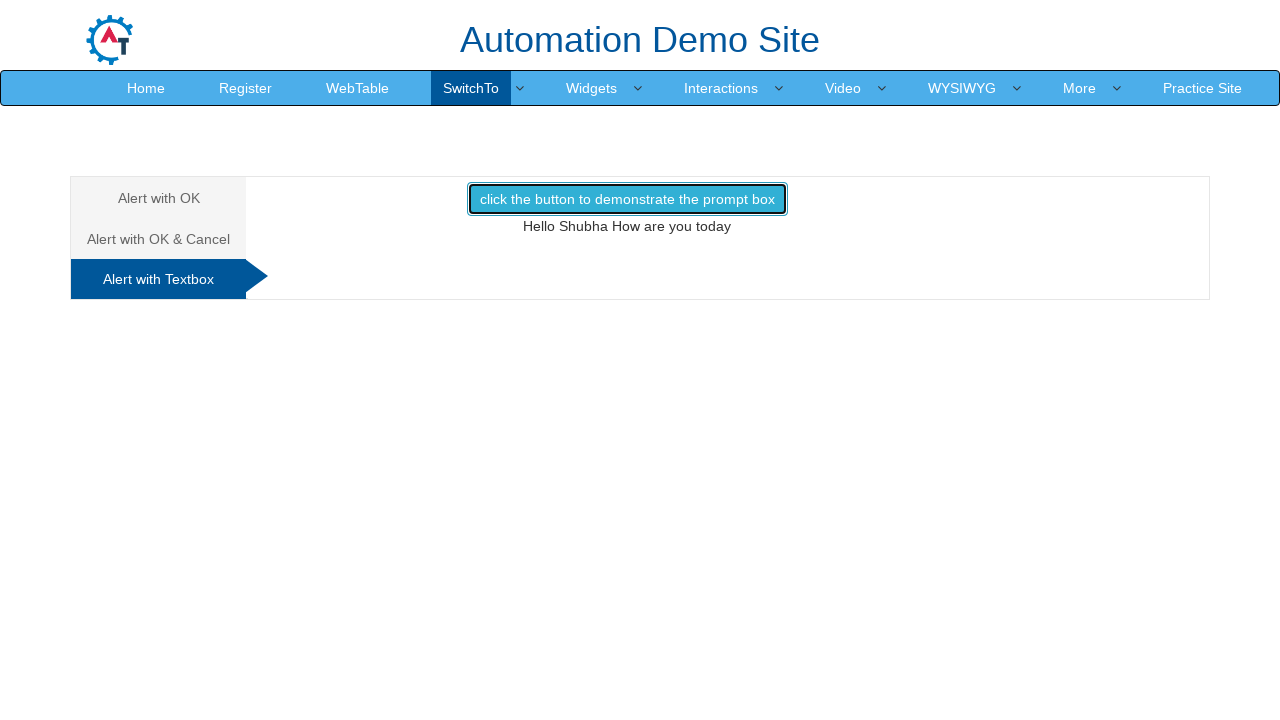

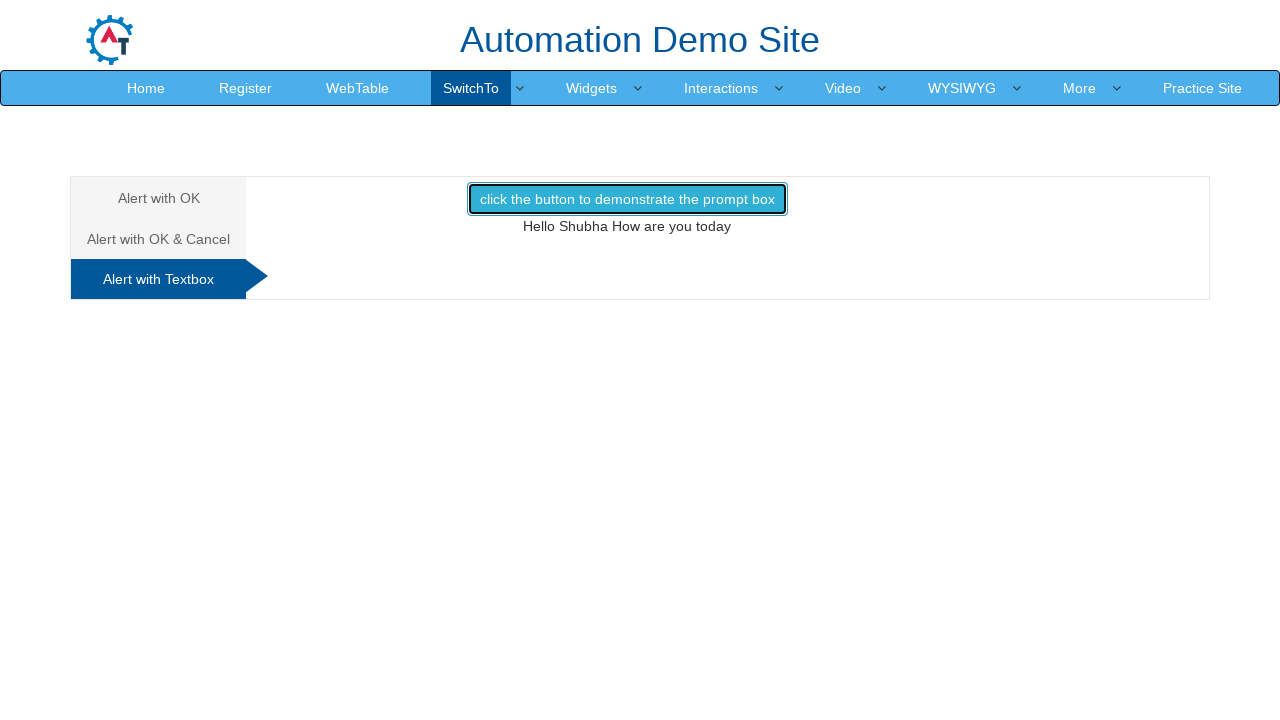